Tests JavaScript alert handling by triggering and interacting with simple alert, confirm alert, and prompt alert dialogs

Starting URL: https://the-internet.herokuapp.com/javascript_alerts

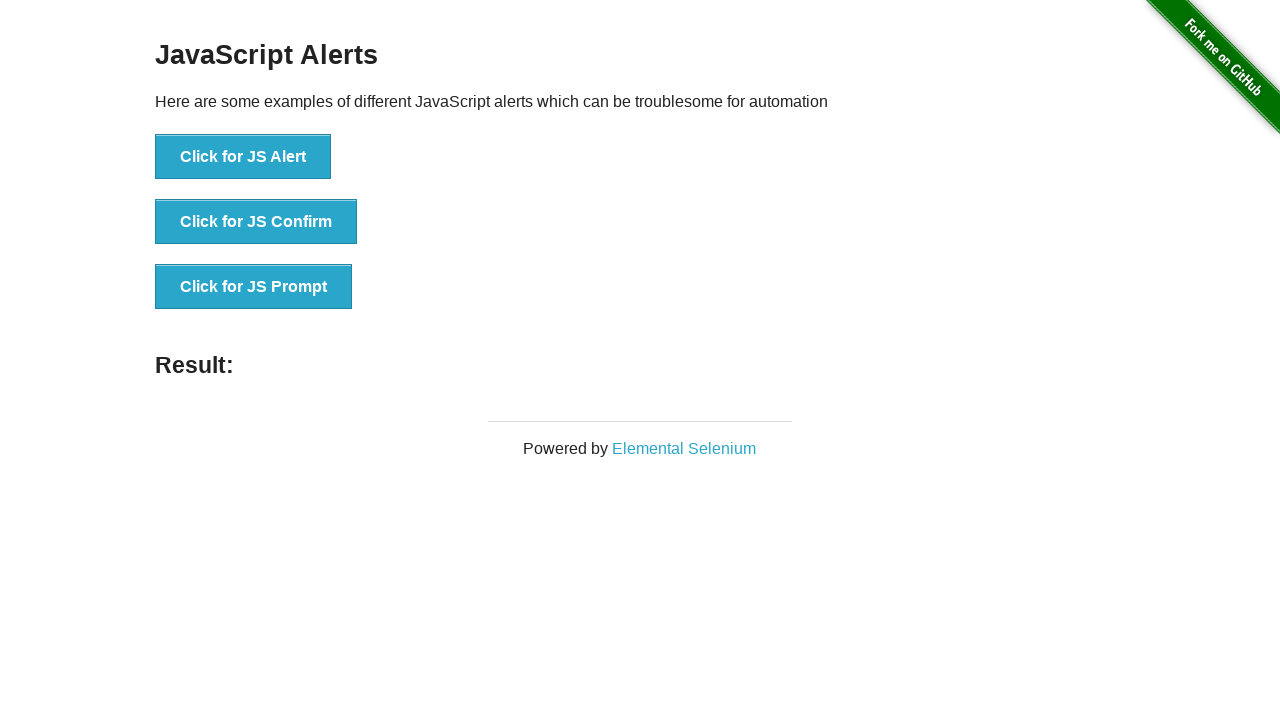

Clicked button to trigger simple JavaScript alert at (243, 157) on xpath=//button[text()='Click for JS Alert']
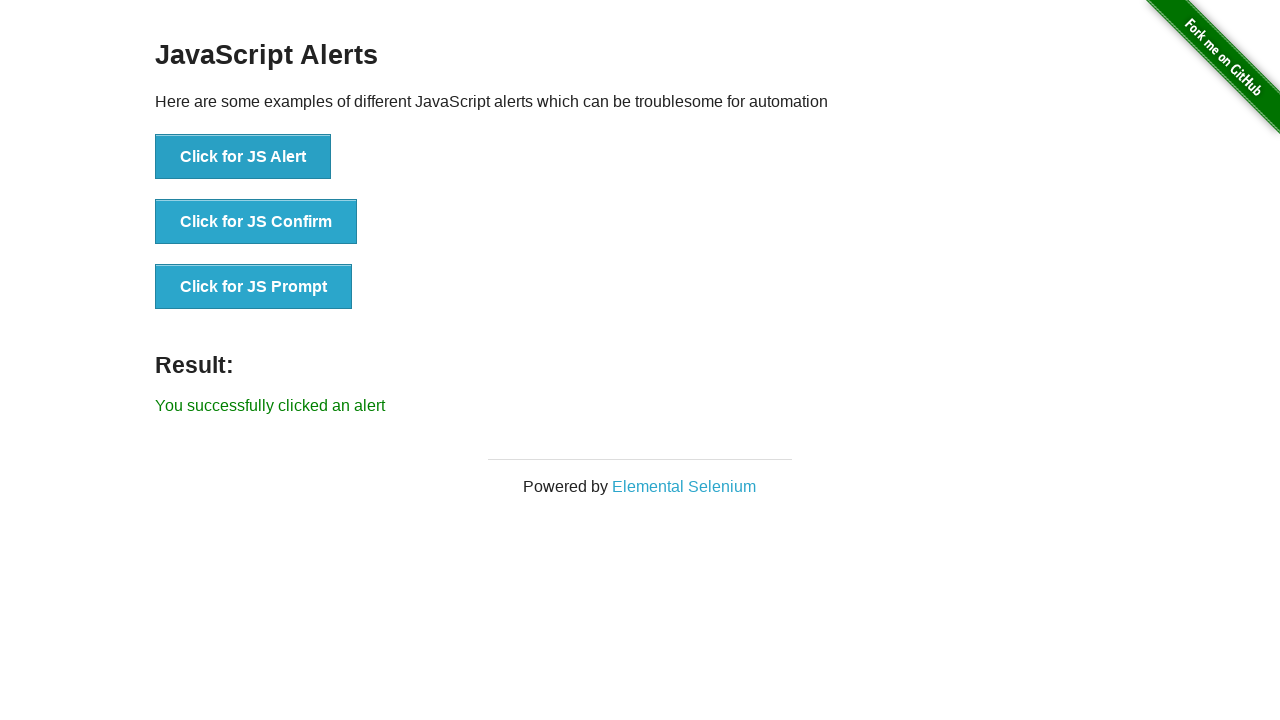

Set up dialog handler to accept alerts
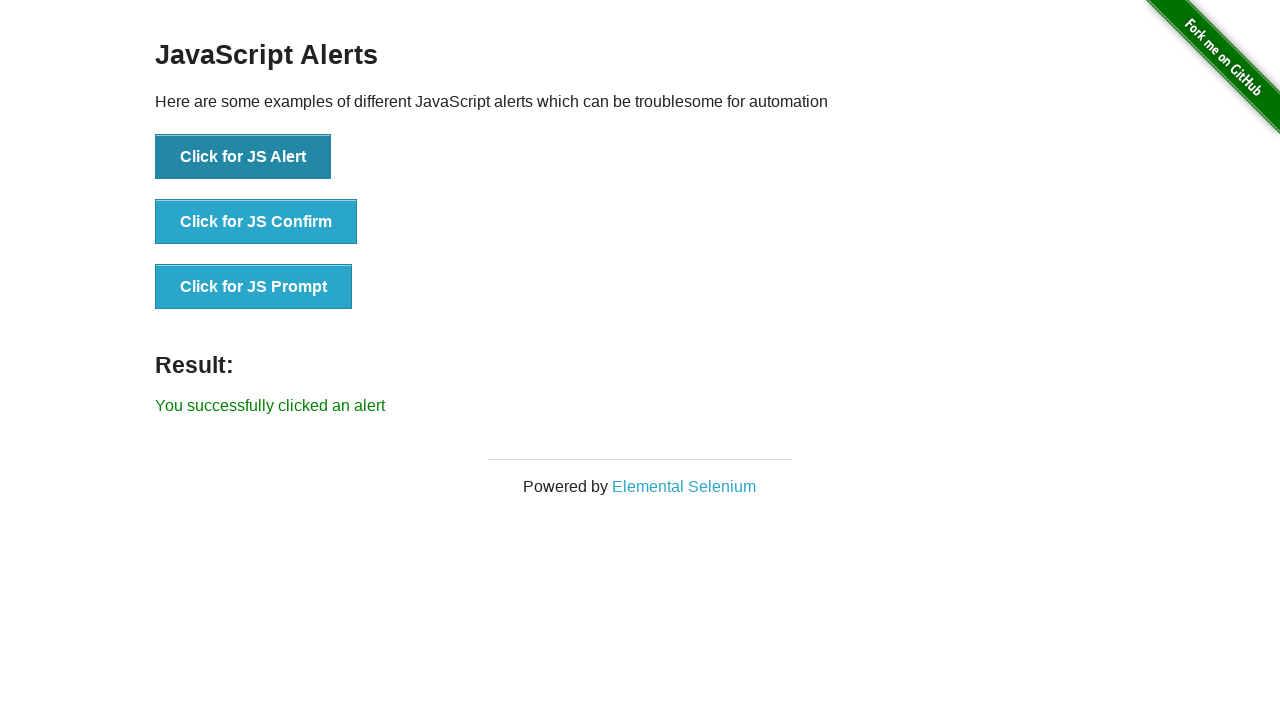

Waited for simple alert to be handled
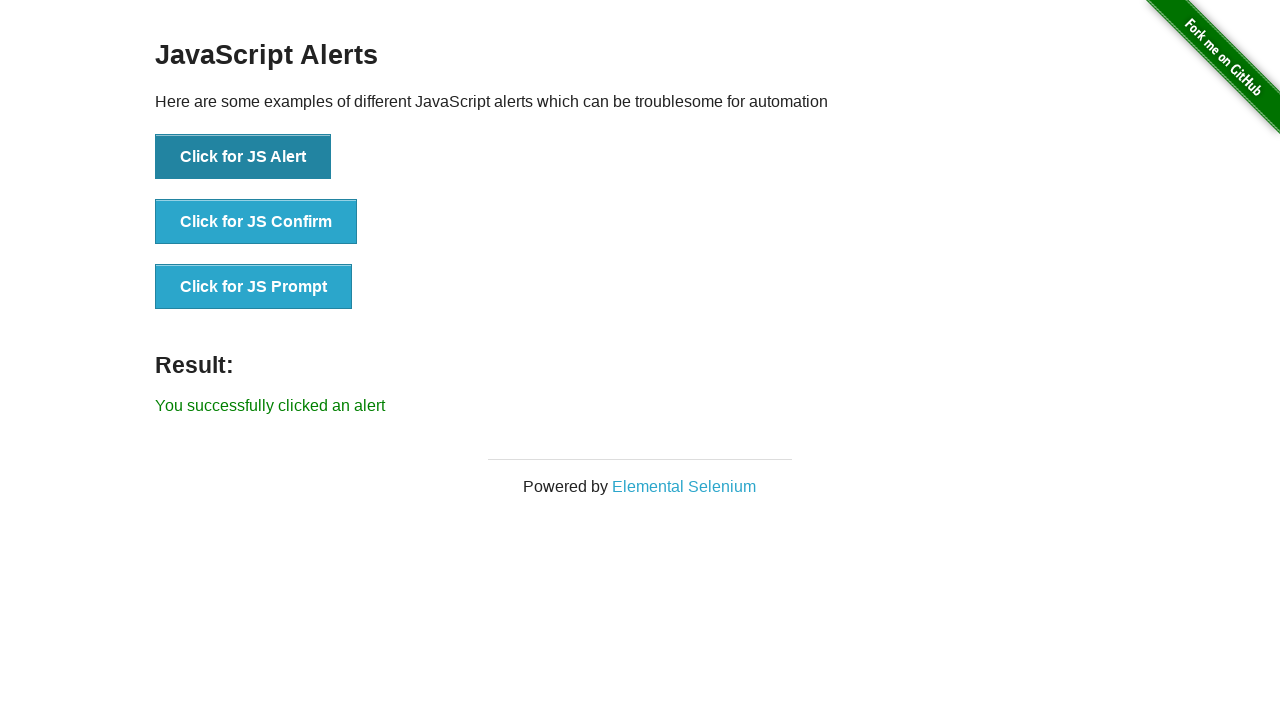

Clicked button to trigger JavaScript confirm alert at (256, 222) on xpath=//button[text()='Click for JS Confirm']
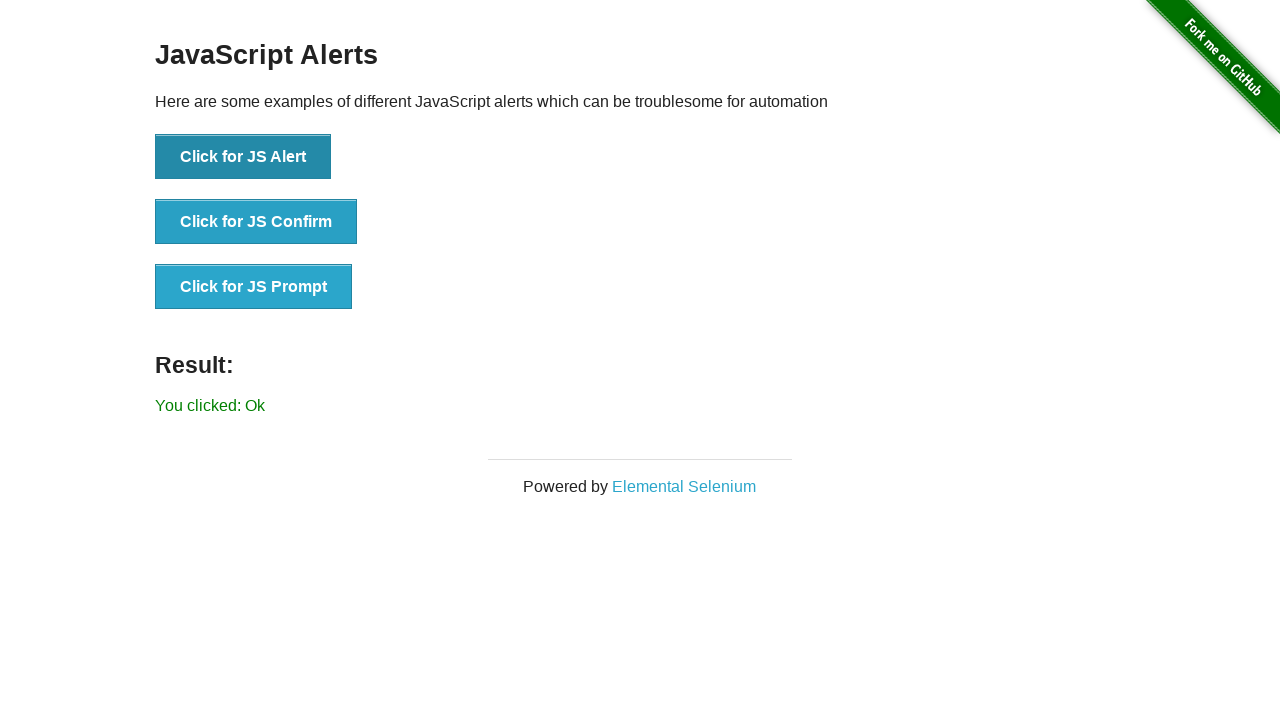

Waited for confirm alert to be handled
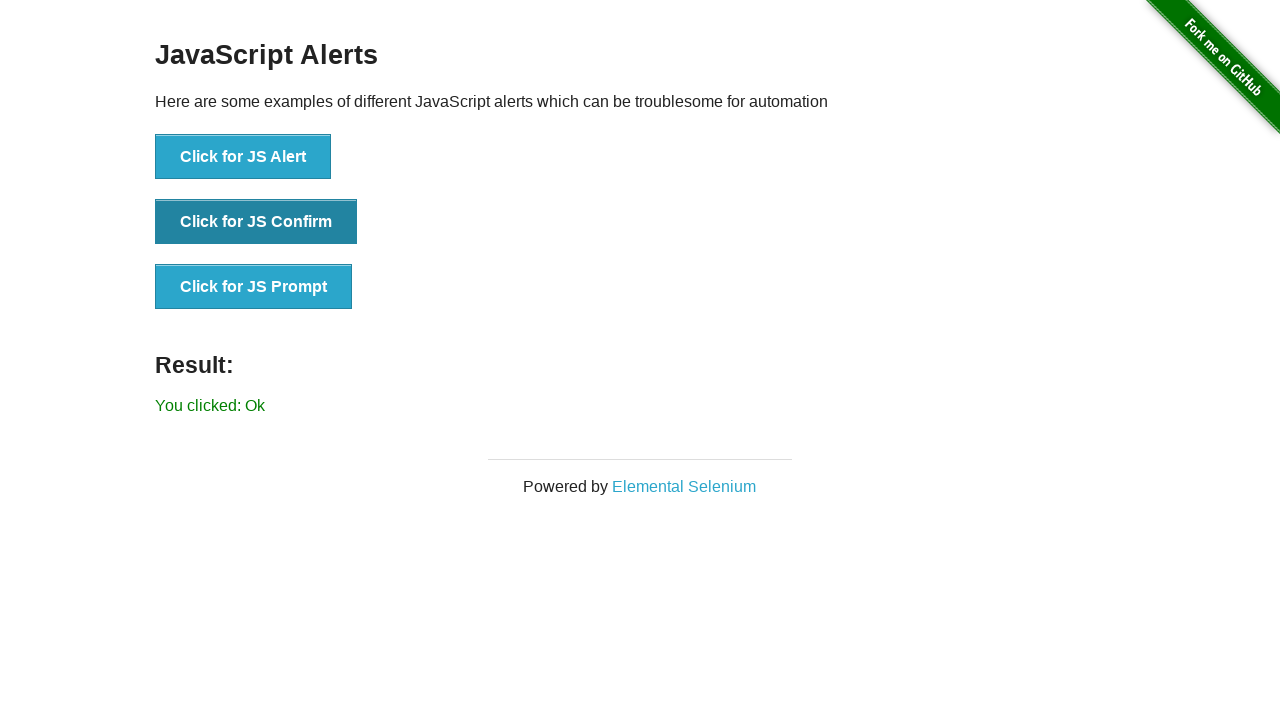

Clicked button to trigger JavaScript prompt alert at (254, 287) on xpath=//button[text()='Click for JS Prompt']
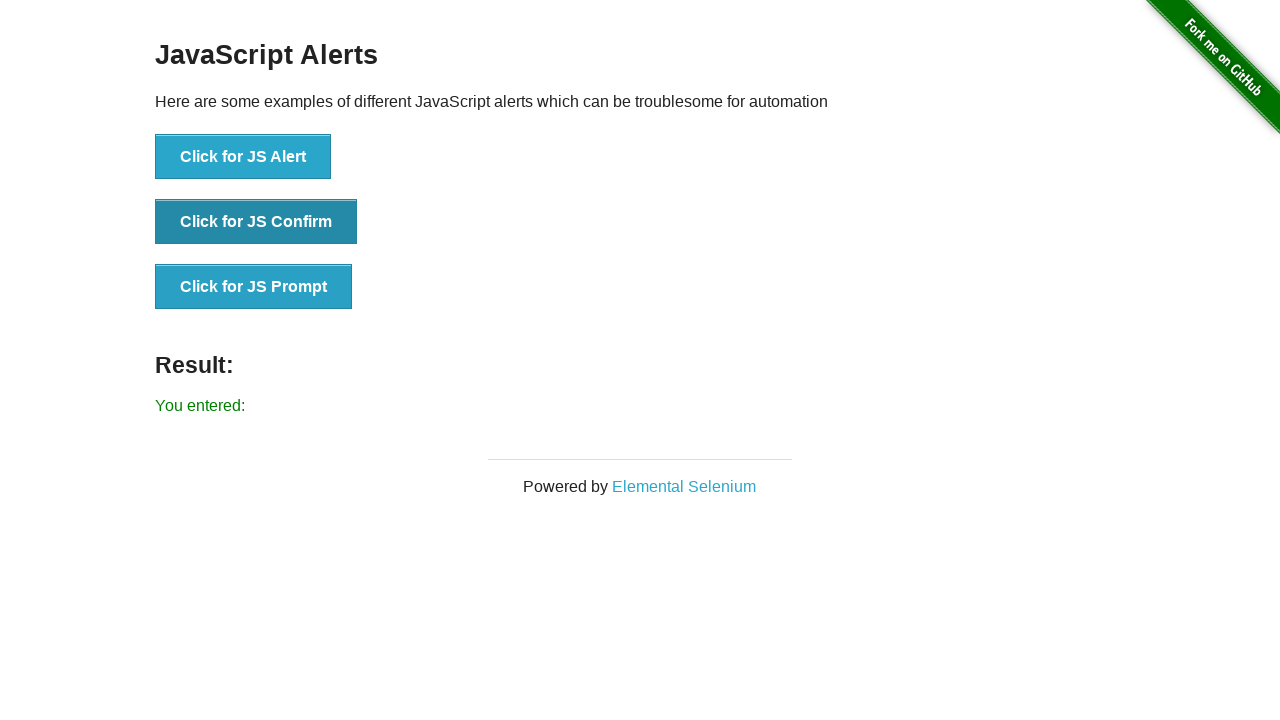

Set up dialog handler for prompt alert
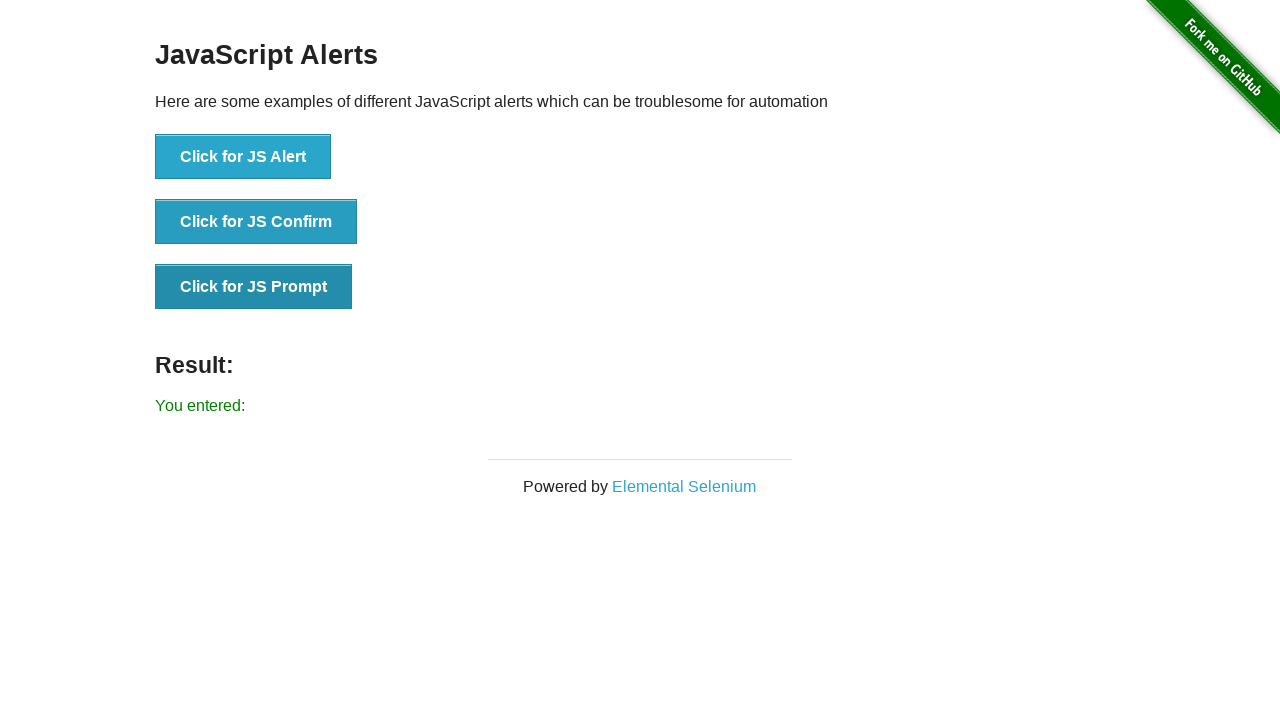

Waited for prompt alert to be handled with text input 'Hi I am Tester'
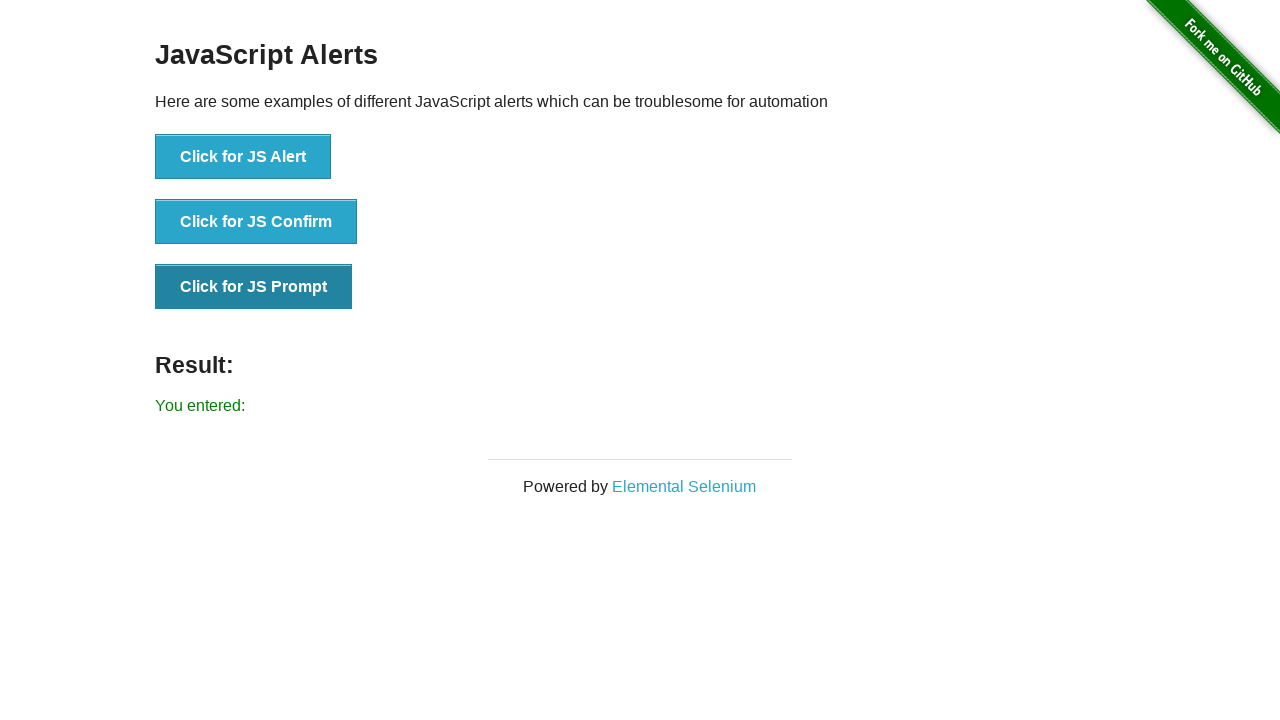

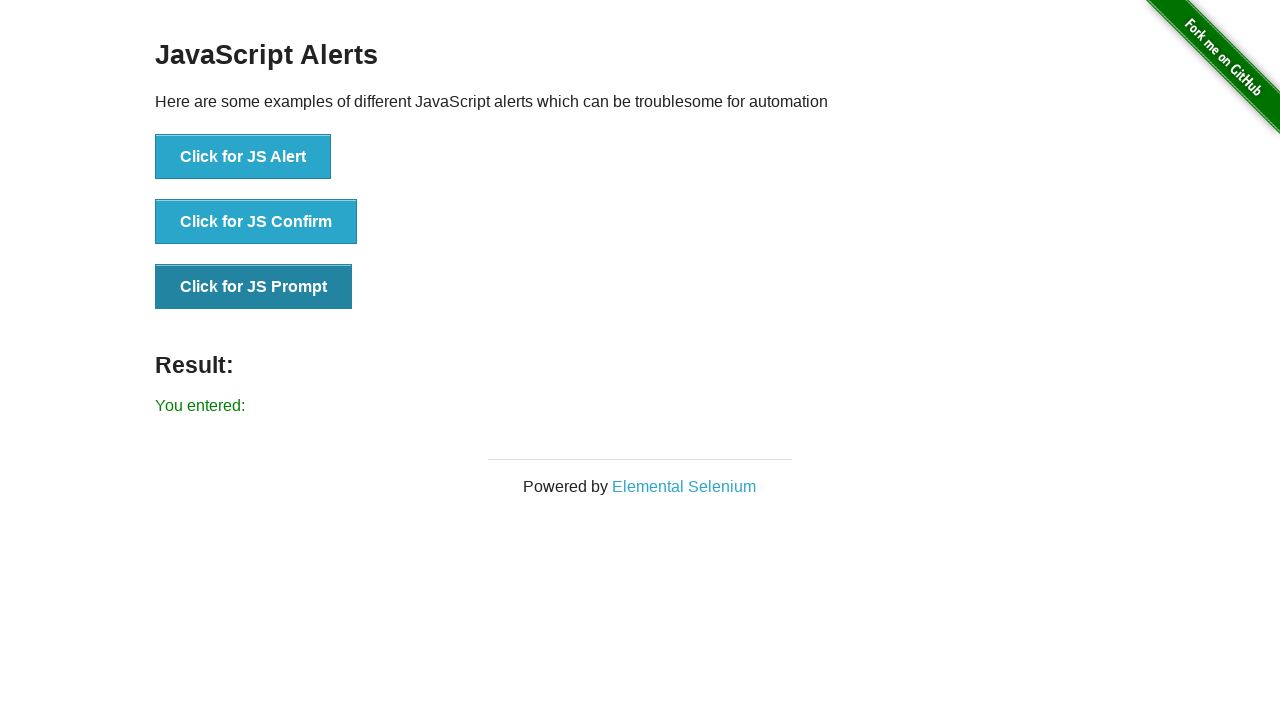